Navigates to the MTS Belarus telecommunications website homepage and verifies it loads successfully.

Starting URL: https://mts.by

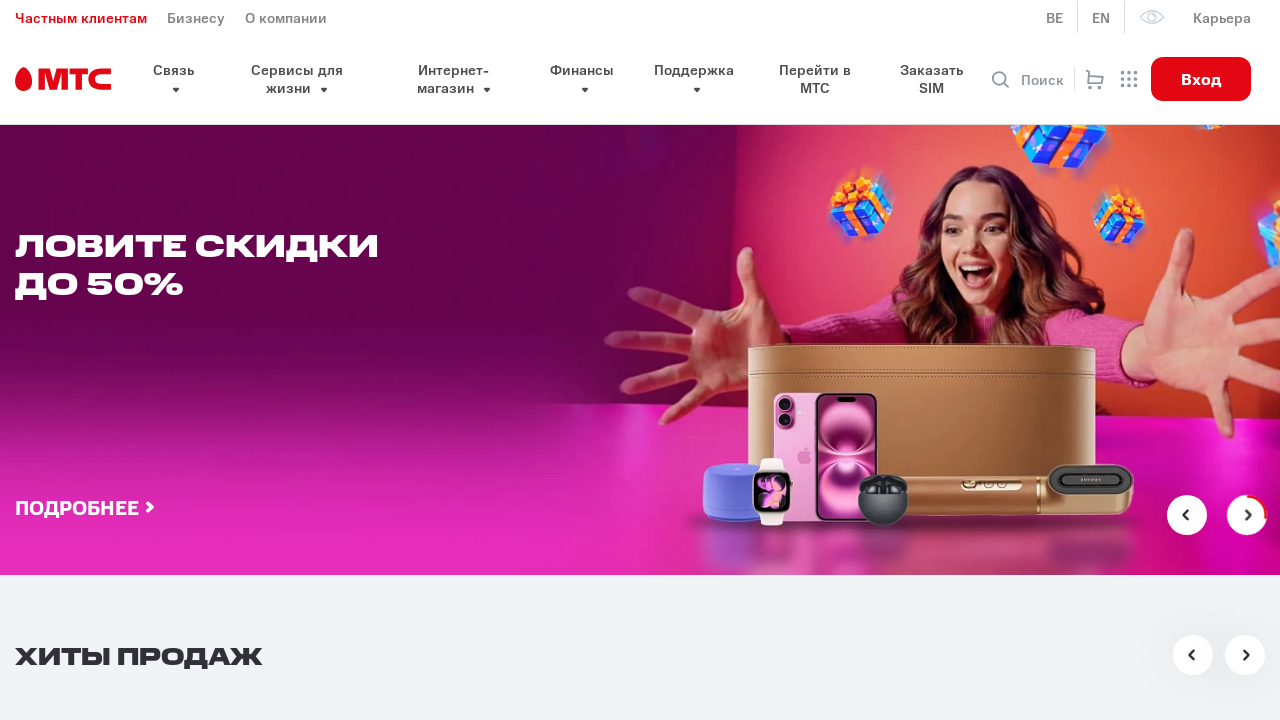

Waited for page DOM to load on MTS Belarus homepage
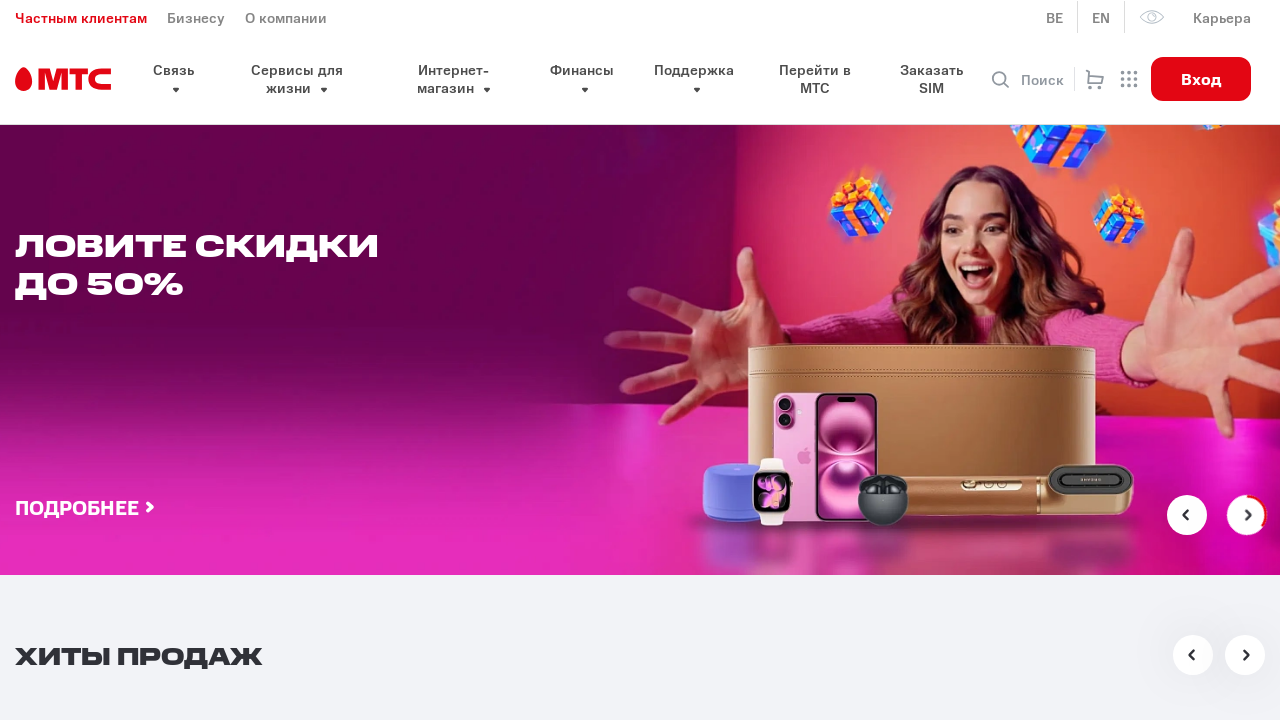

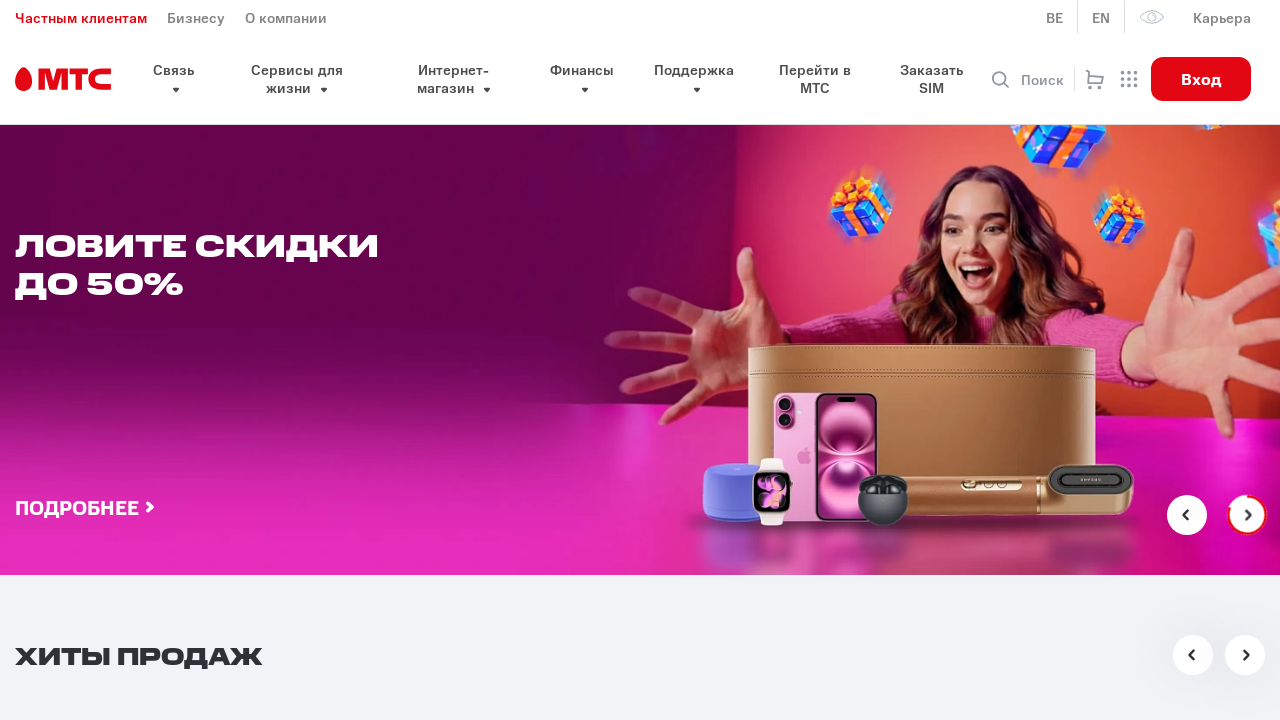